Tests iframe handling by interacting with nested frames - filling form fields in a parent frame and its child frame, demonstrating frame navigation and parent-child frame relationships

Starting URL: https://letcode.in/frame

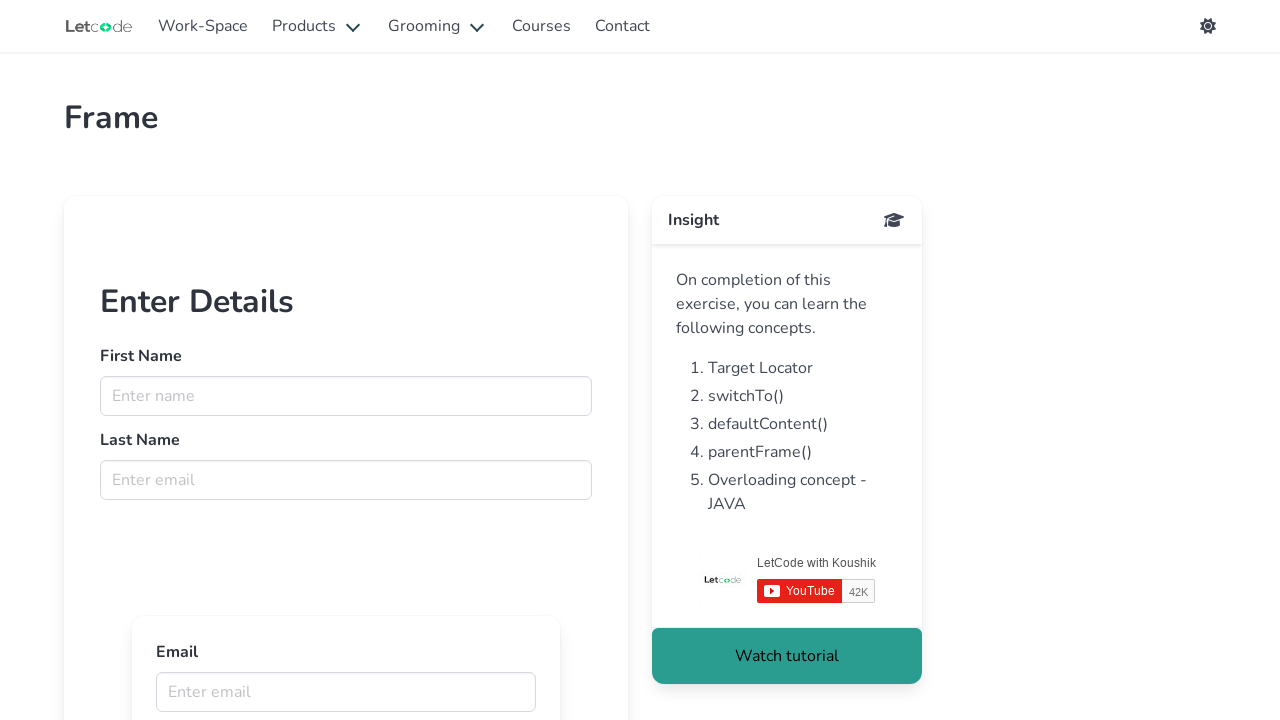

Retrieved iframe with name 'firstFr'
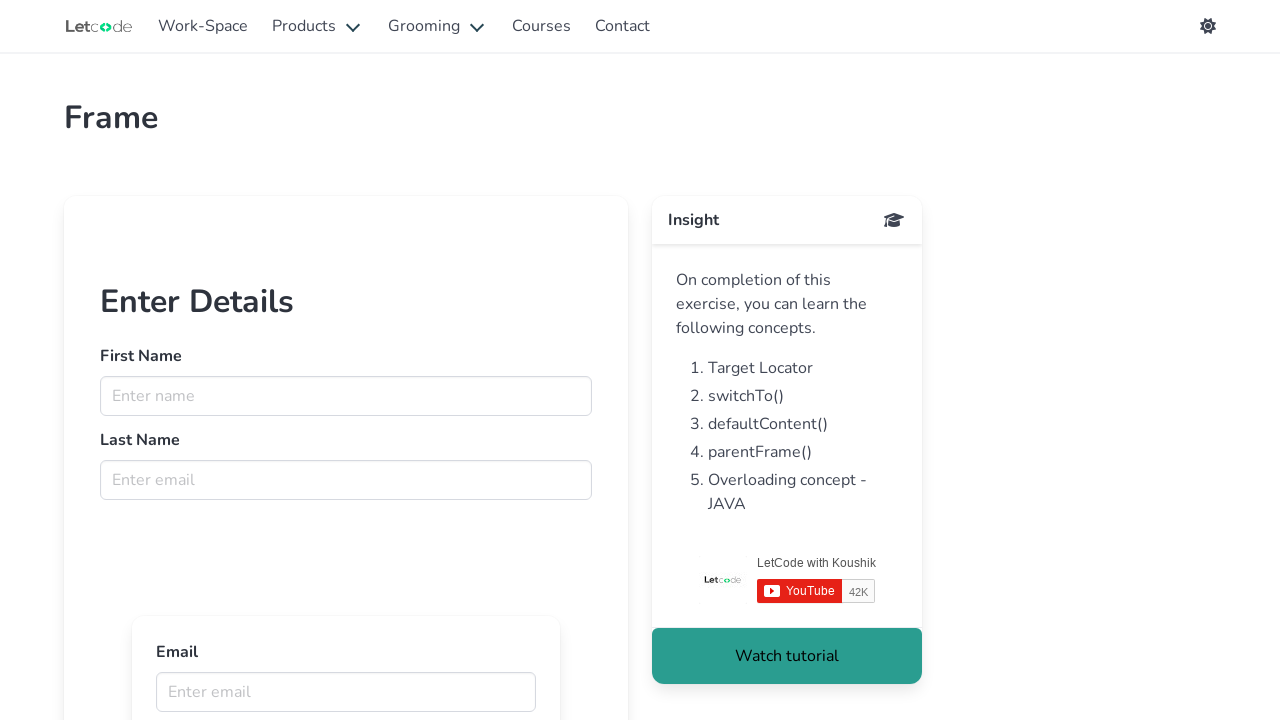

Filled first name field with 'Muhammed' in parent frame on input[name='fname']
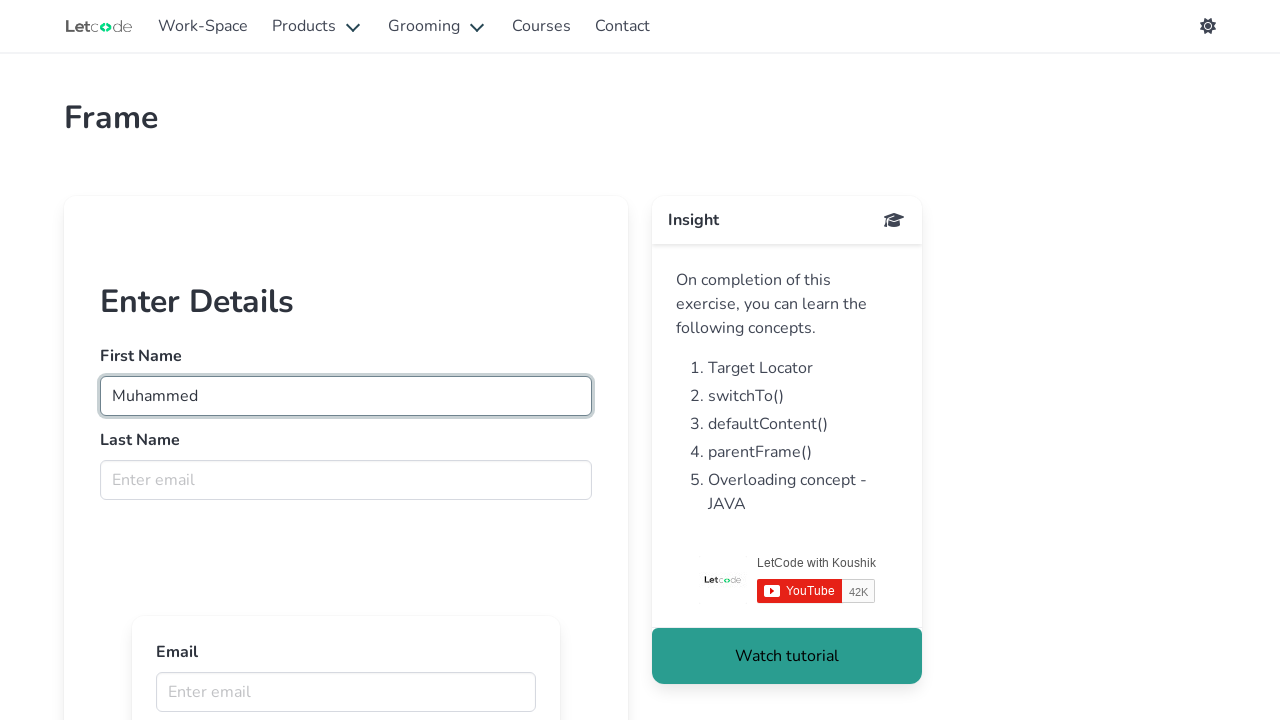

Filled last name field with 'Muzammil' in parent frame on input[name='lname']
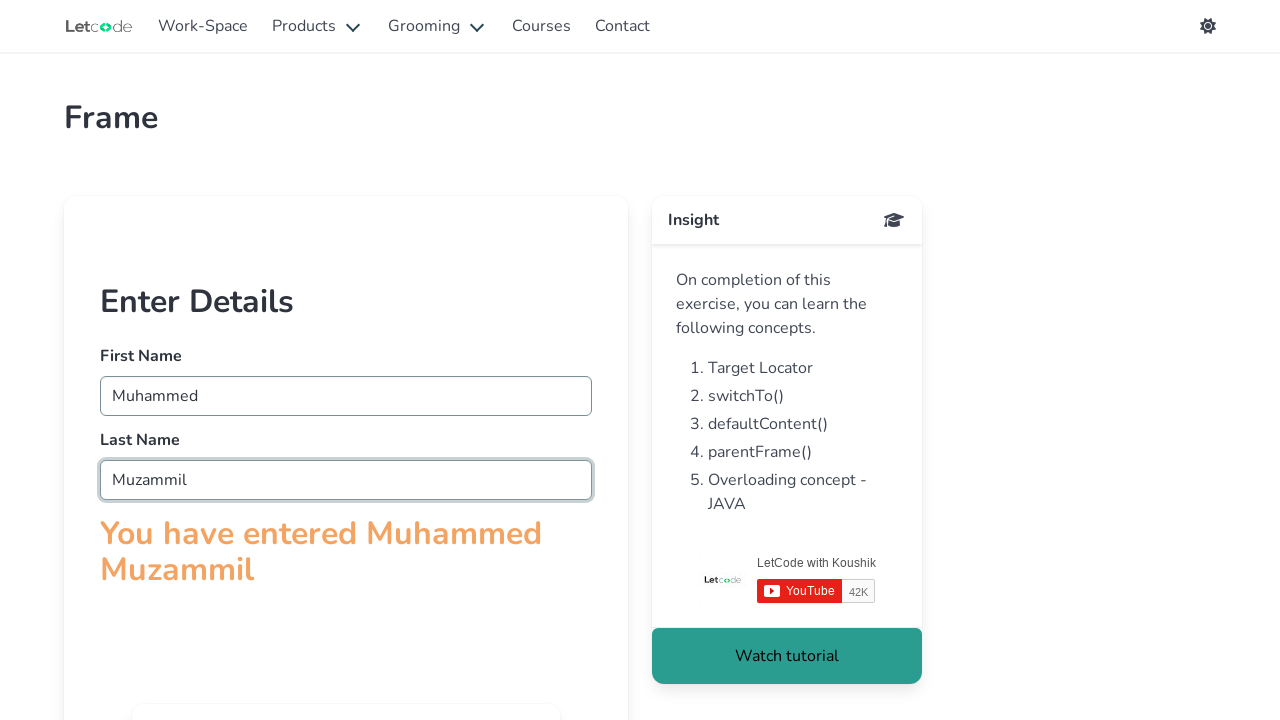

Retrieved child frames from parent frame
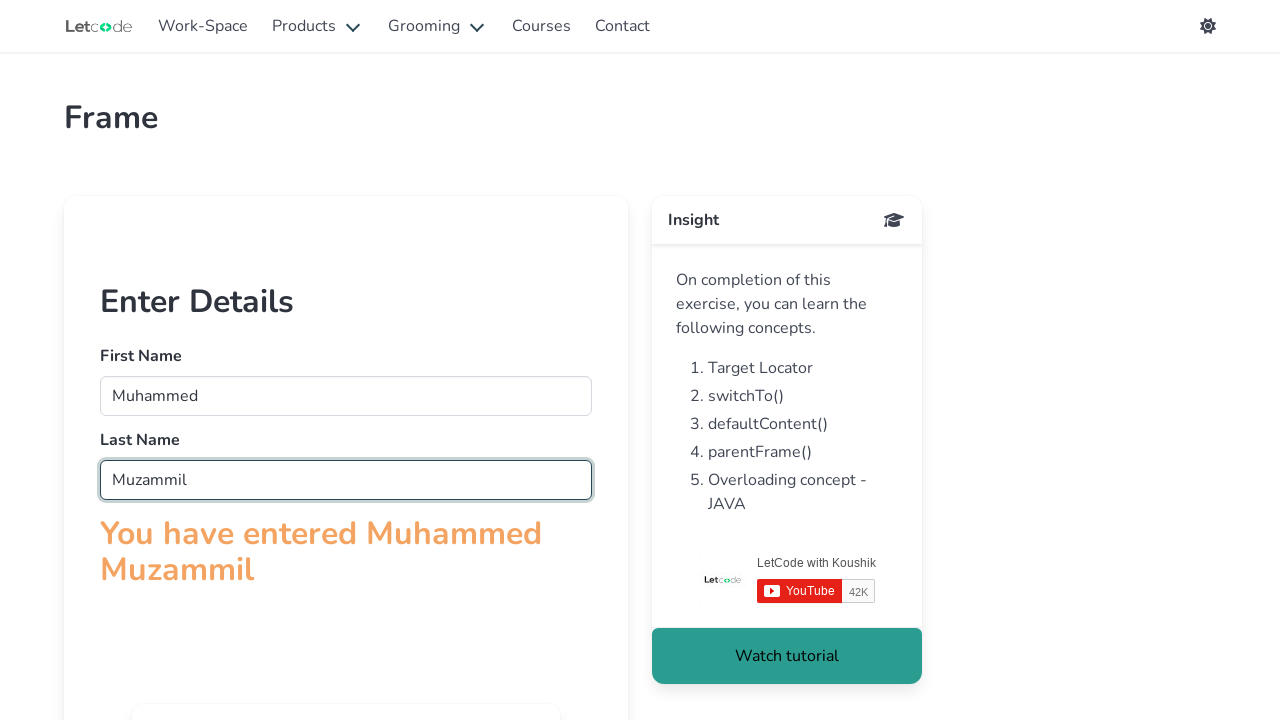

Filled email field with 'muzammil@gmail.com' in child frame on input[name='email']
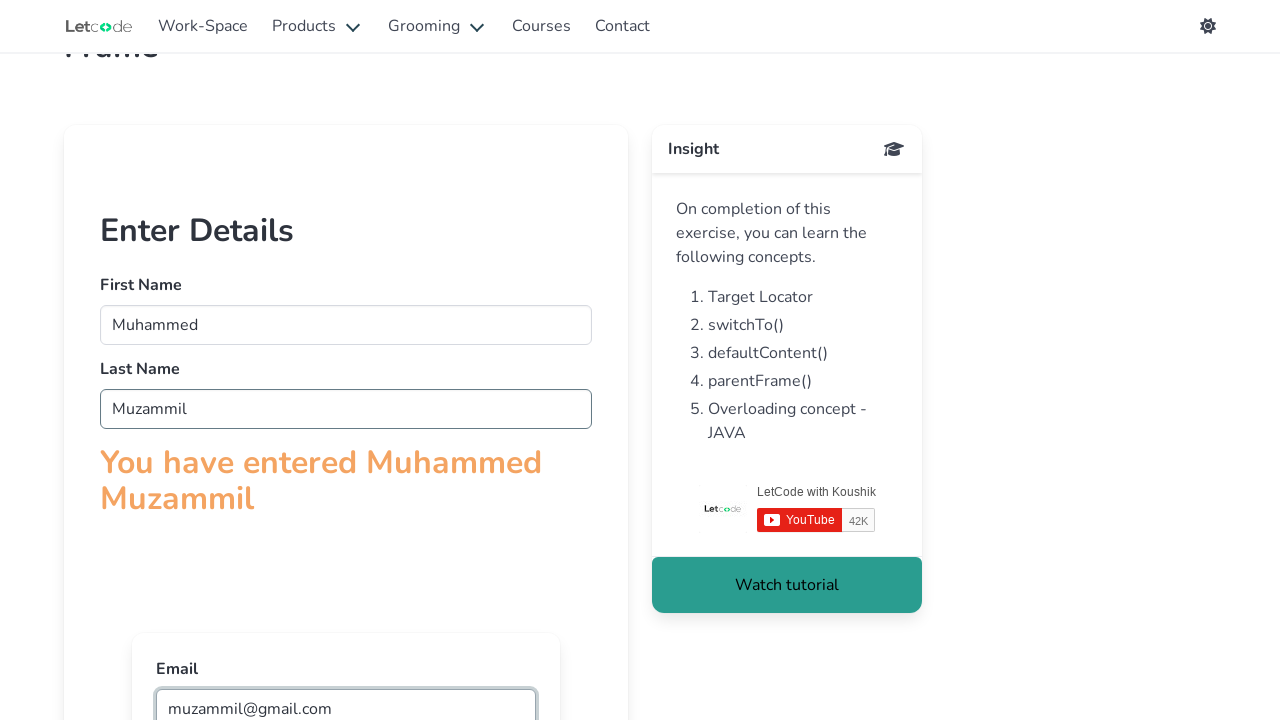

Retrieved parent frame from child frame
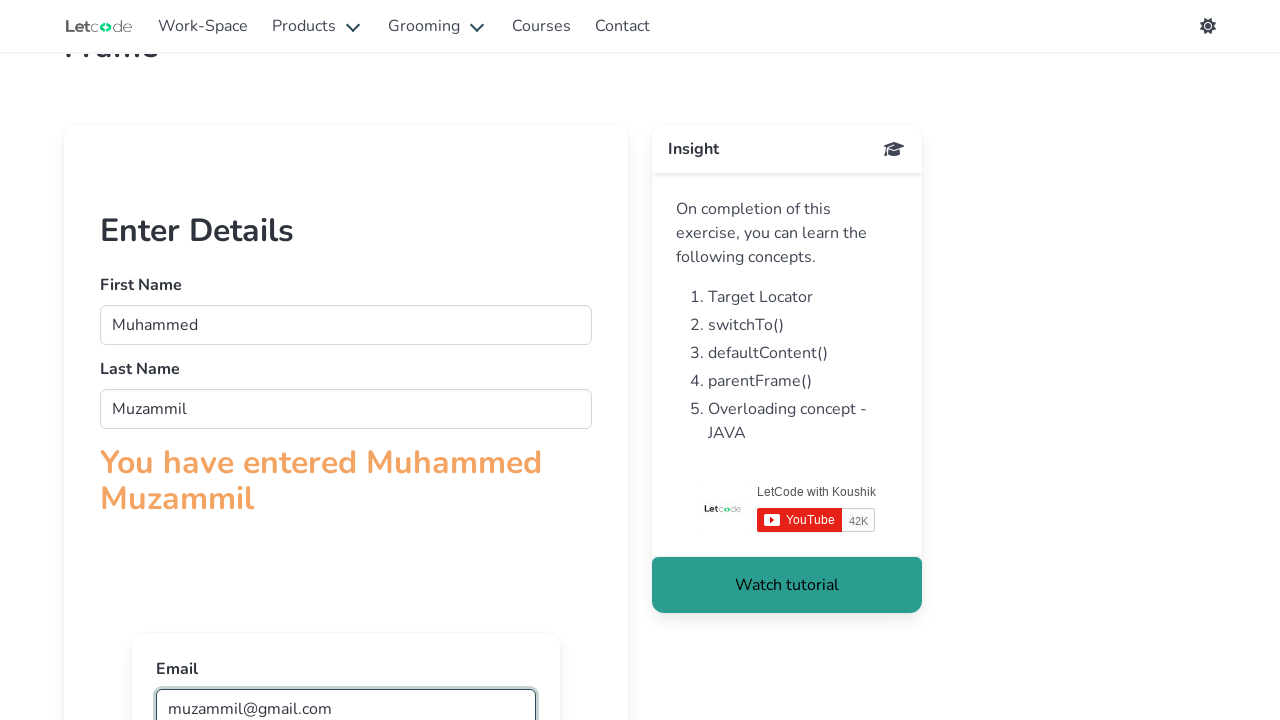

Updated last name field with 'sheikh' in parent frame on input[name='lname']
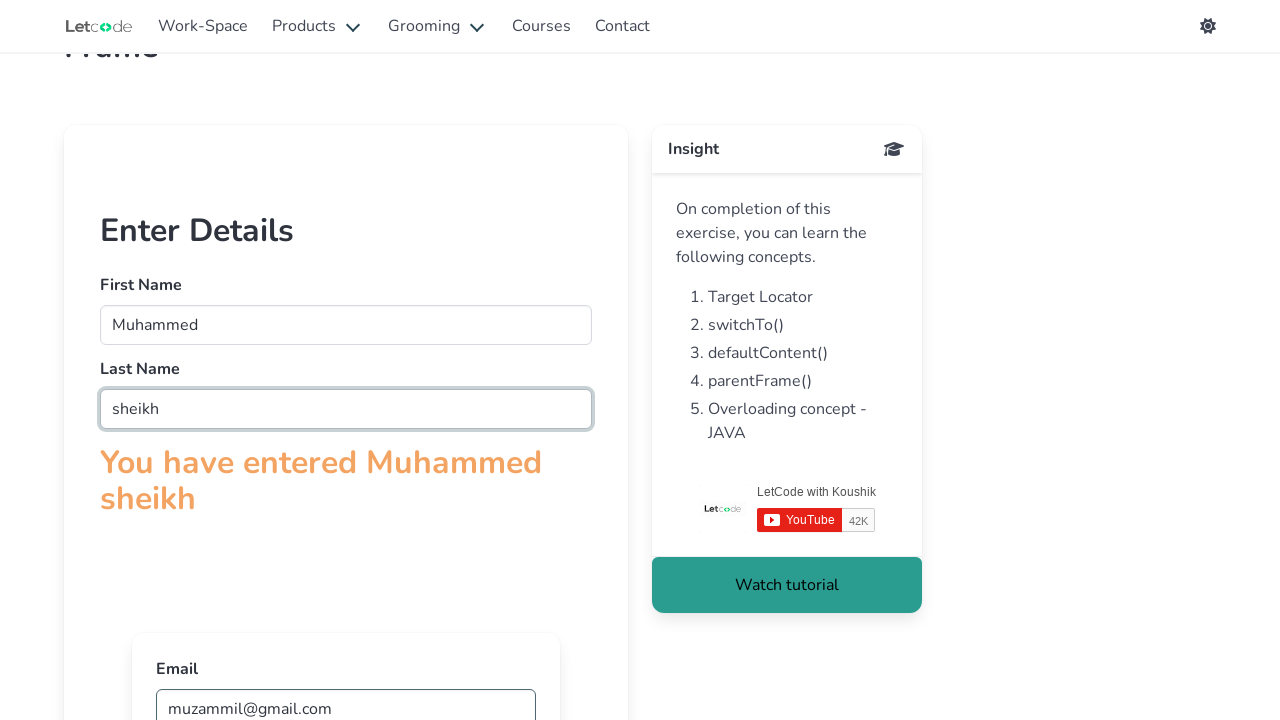

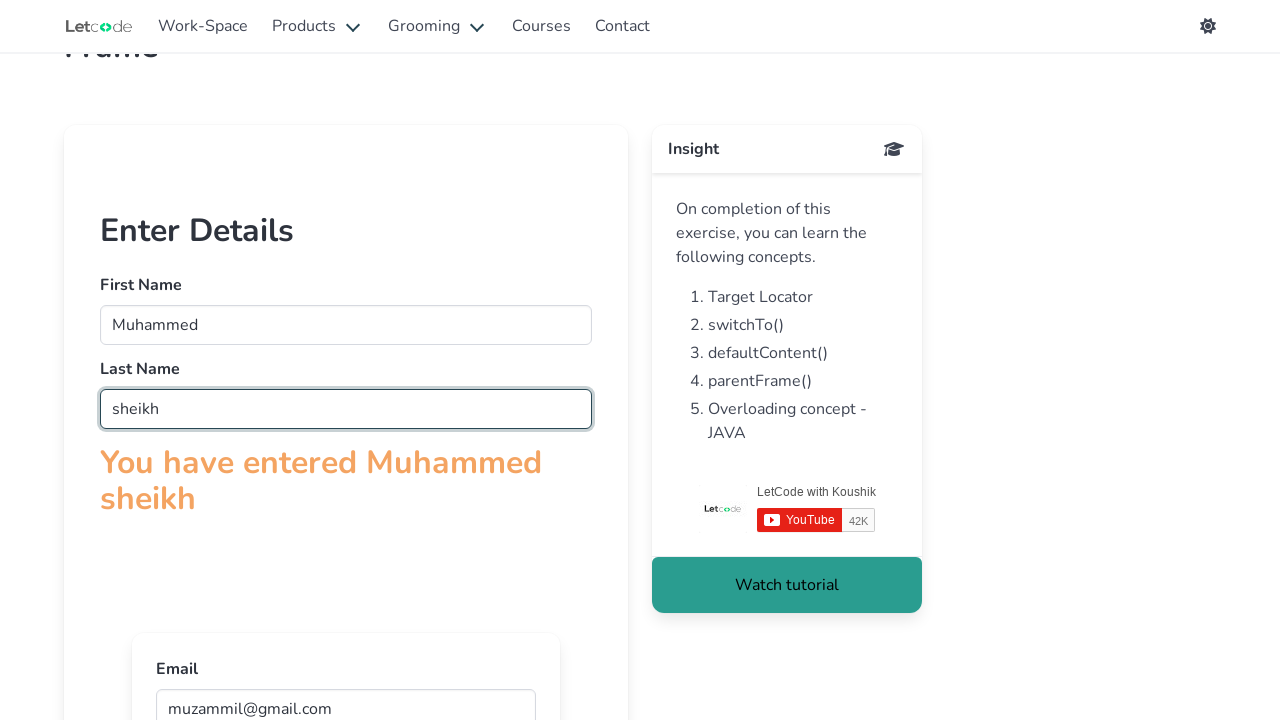